Tests slider interaction by dragging the slider element to a new position

Starting URL: https://demo.automationtesting.in/Slider.html

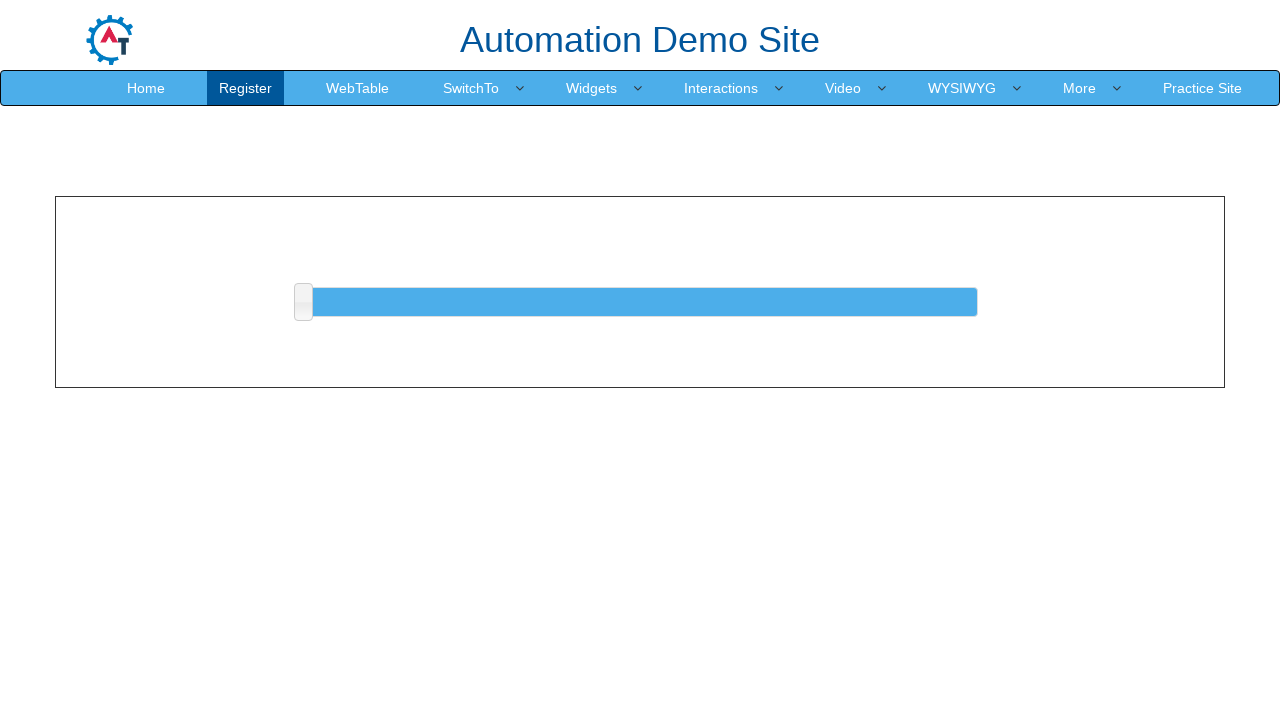

Navigated to slider demo page
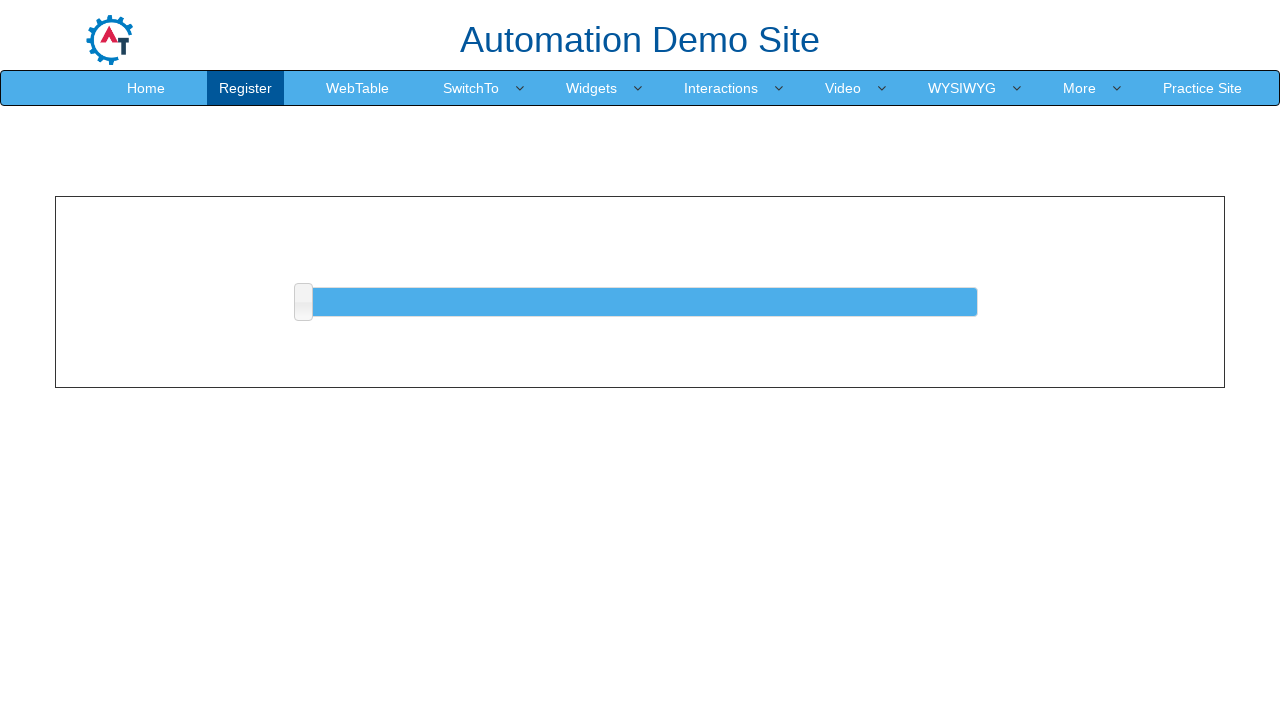

Located slider element
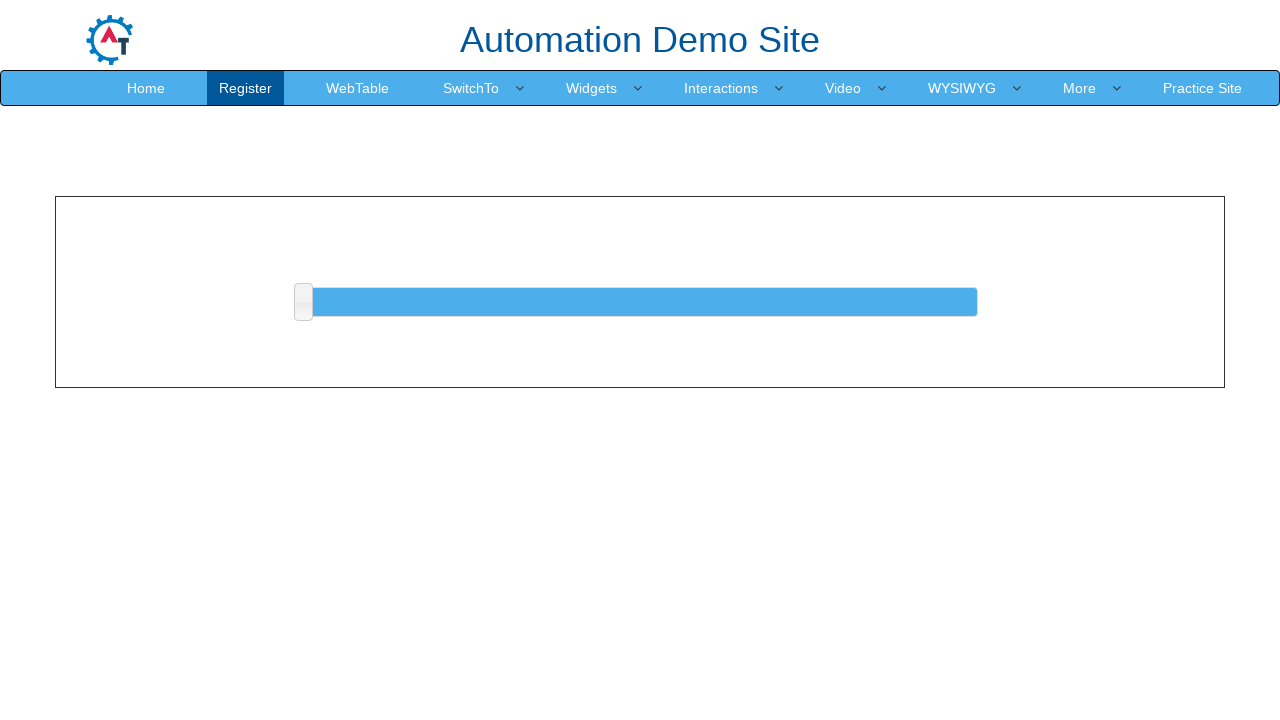

Retrieved slider bounding box dimensions
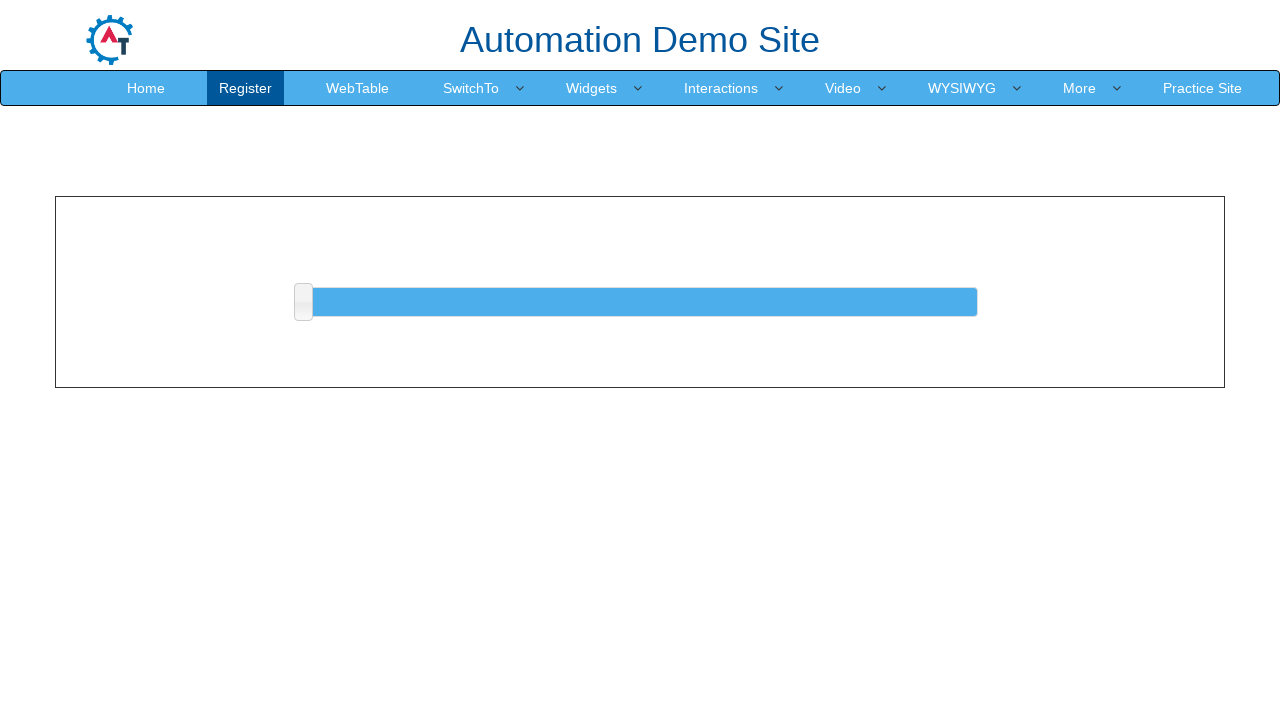

Calculated slider width: 675.328125px
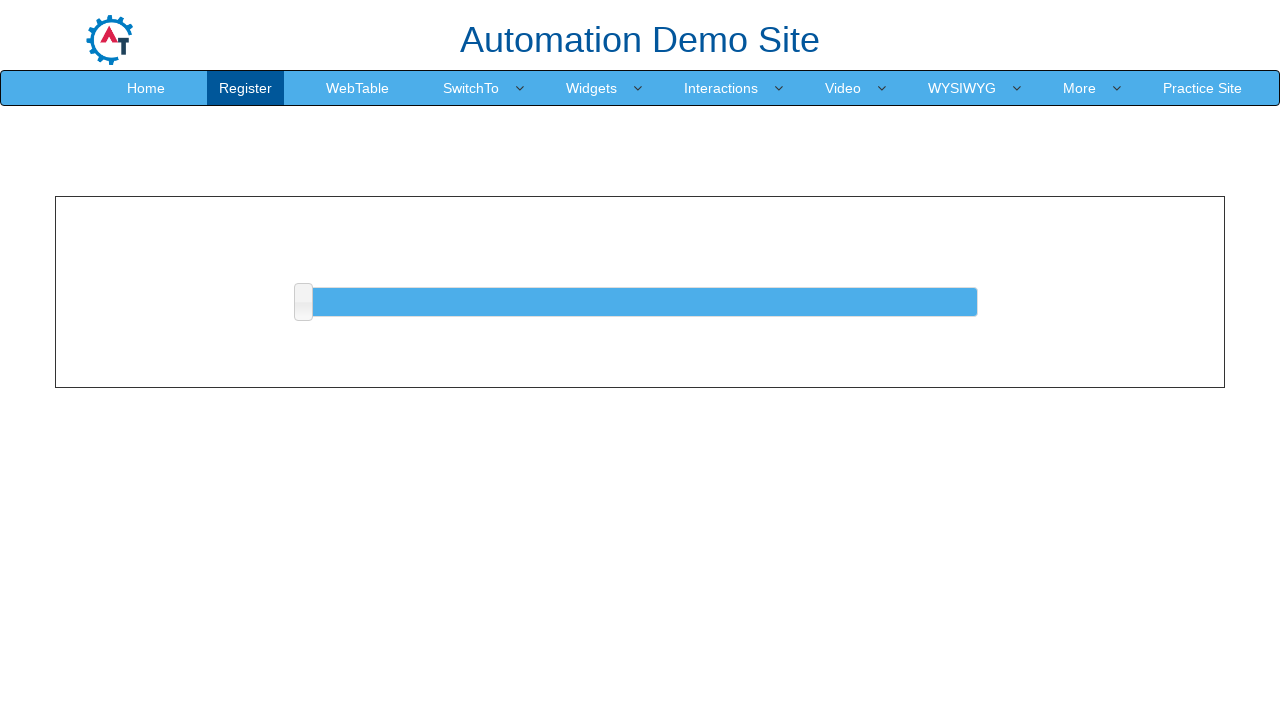

Dragged slider to 1/4 width position (168.83203125px) at (472, 288)
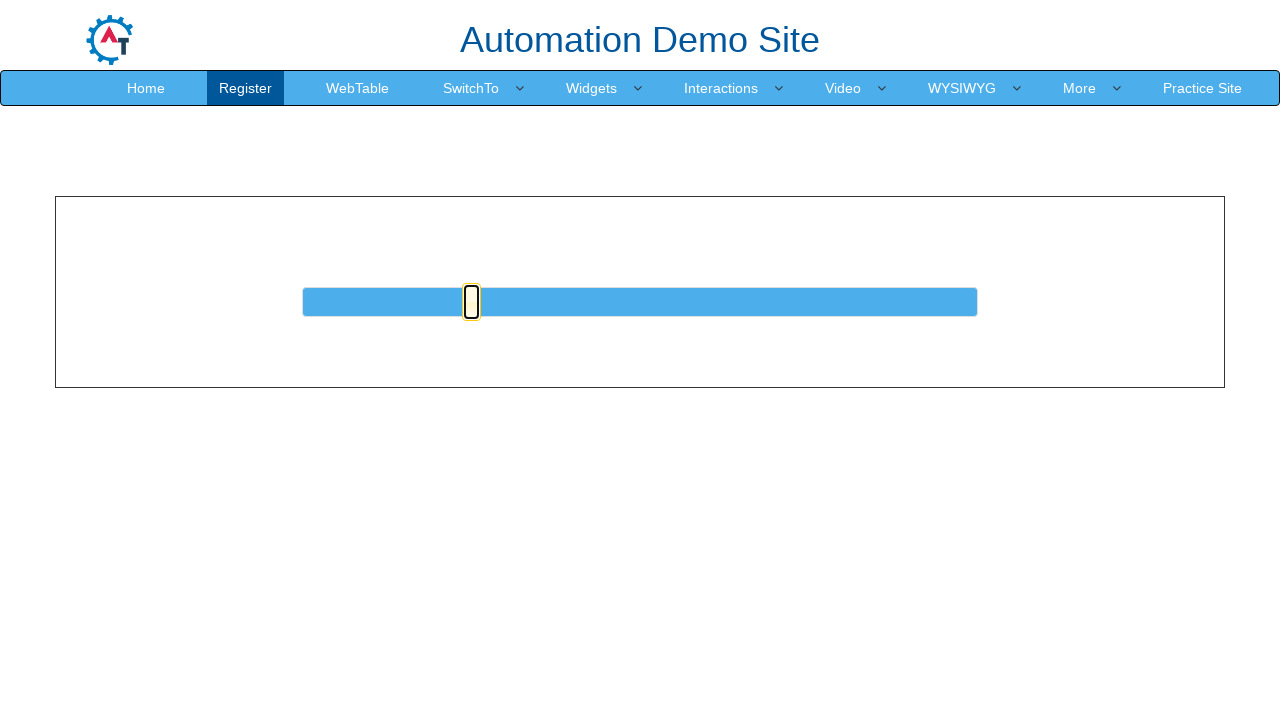

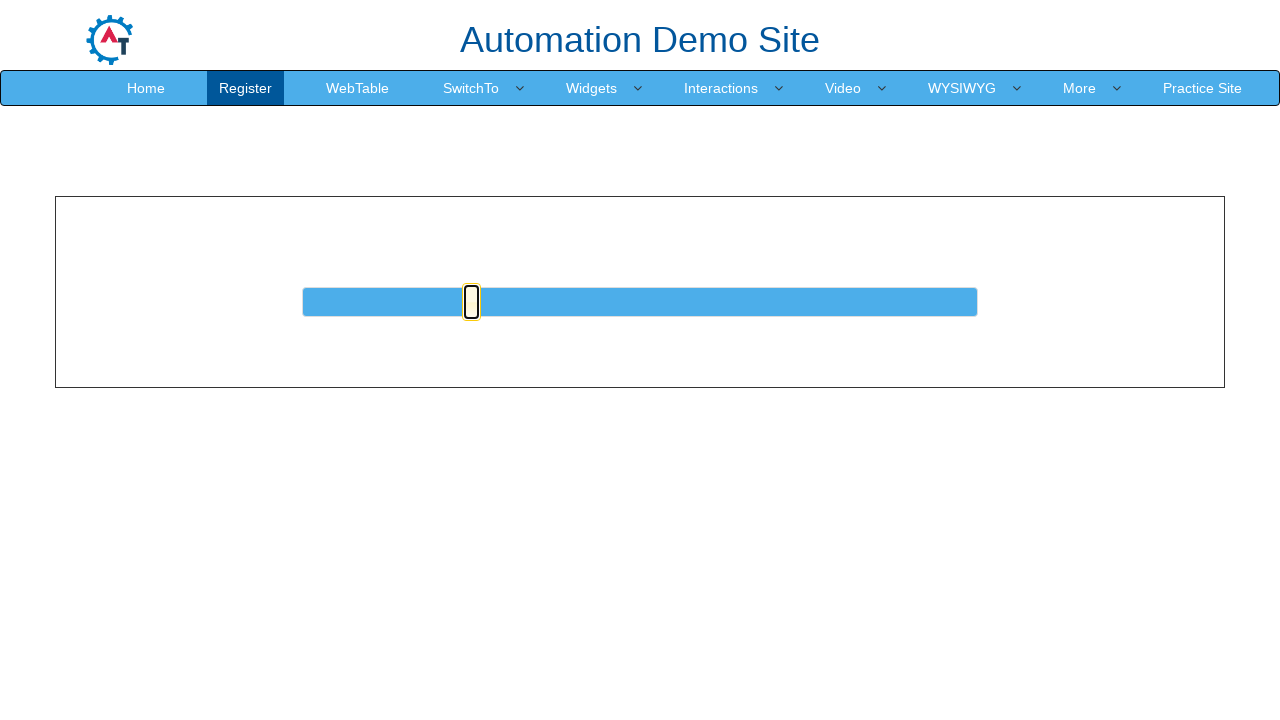